Tests the Text Box form on demoqa.com by filling in full name, email, current address, and permanent address fields, then submitting the form.

Starting URL: https://demoqa.com/text-box

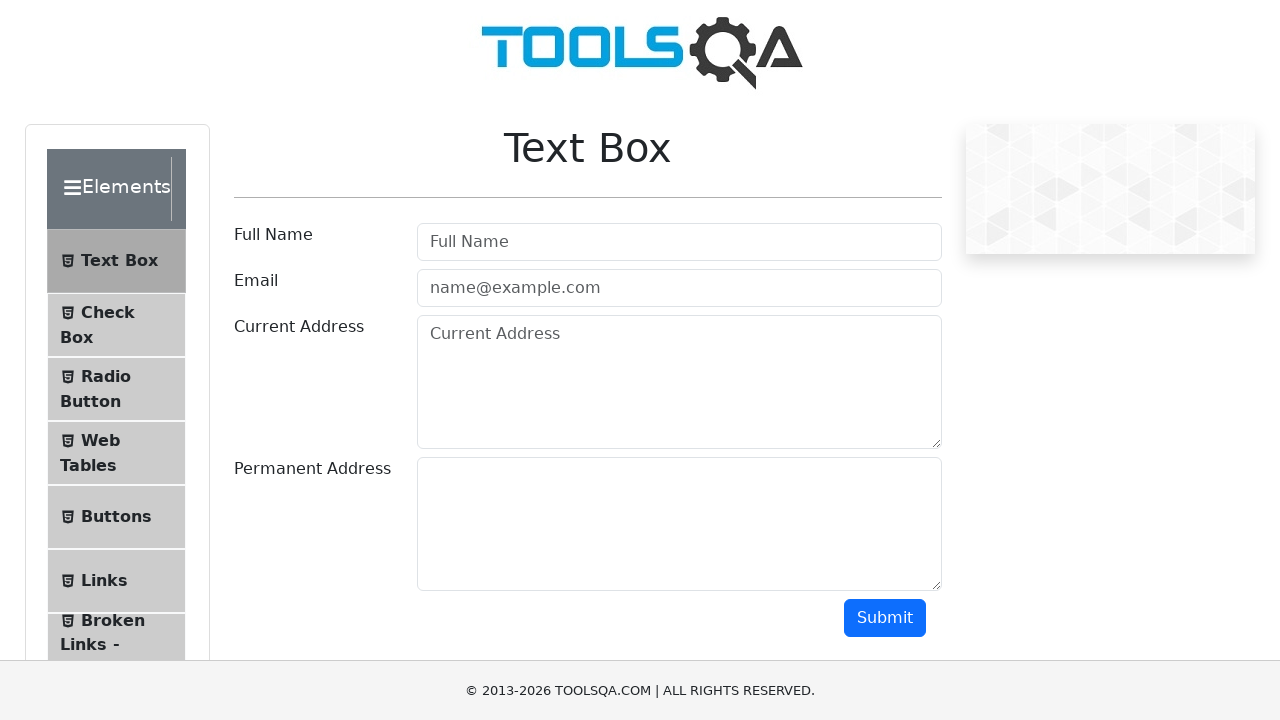

Filled Full Name field with 'John Doe' on #userName
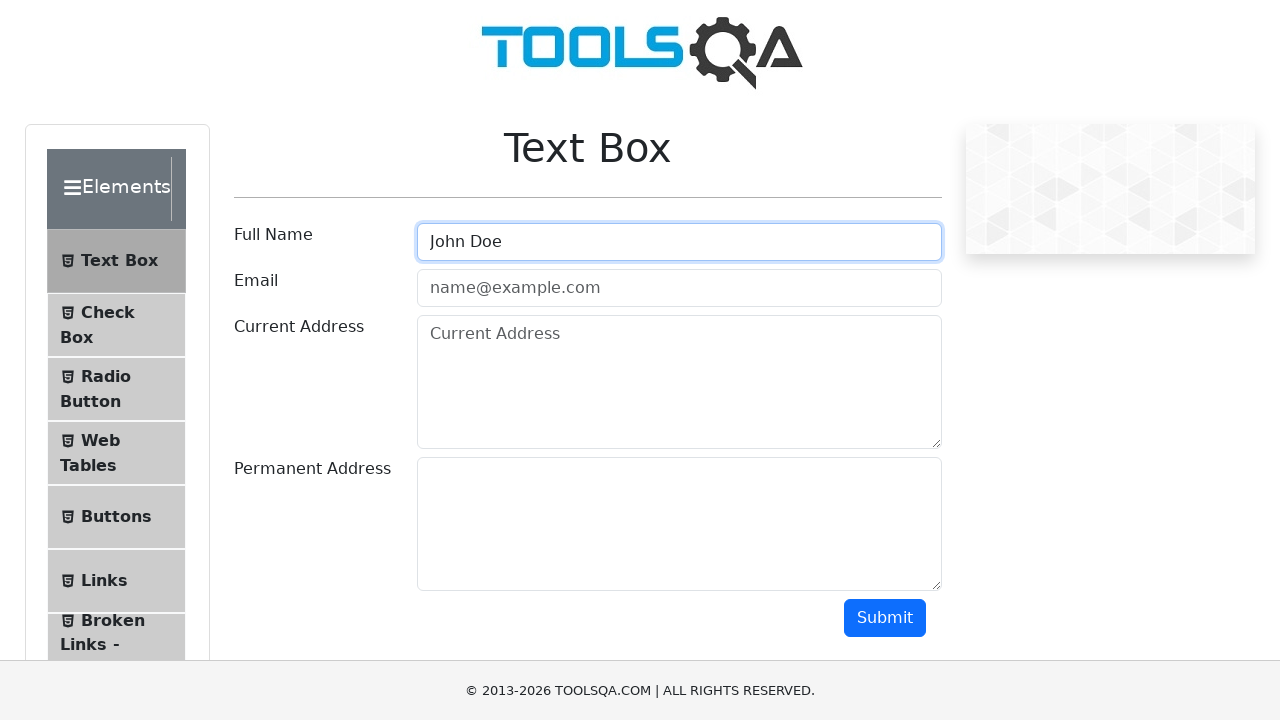

Filled Email field with 'john.doe@example.com' on #userEmail
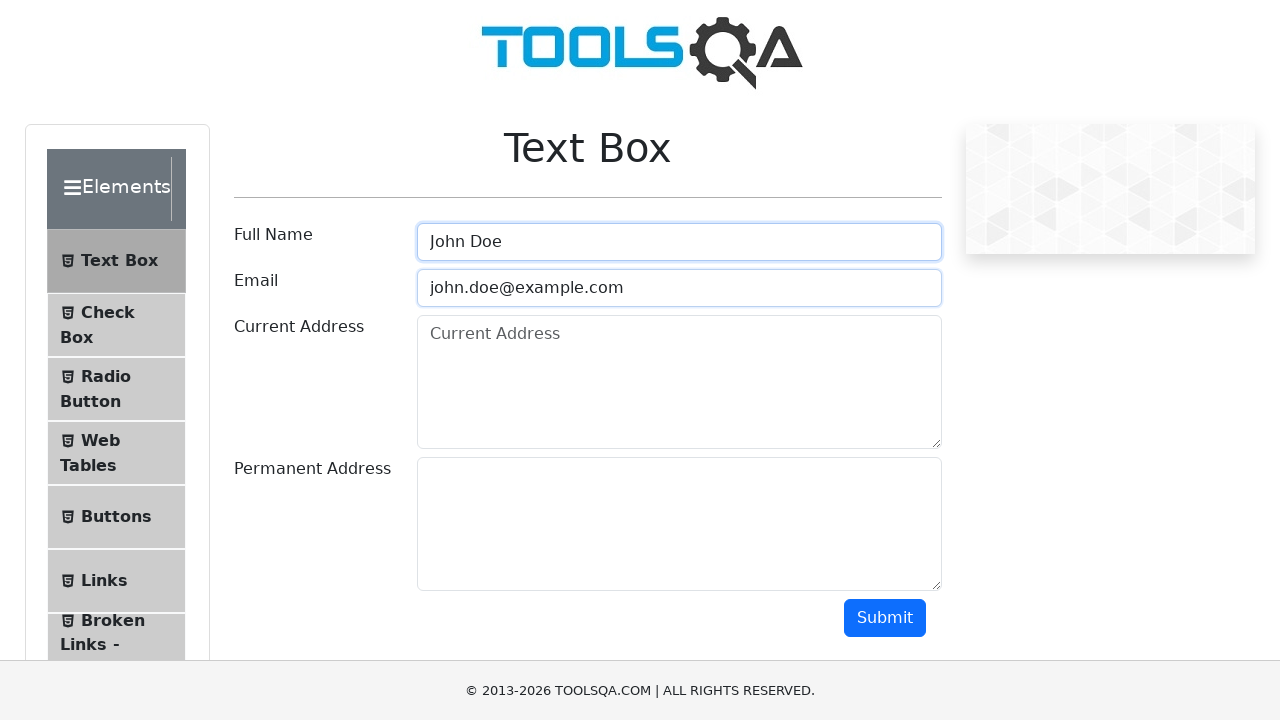

Filled Current Address field with '123 Street' on #currentAddress
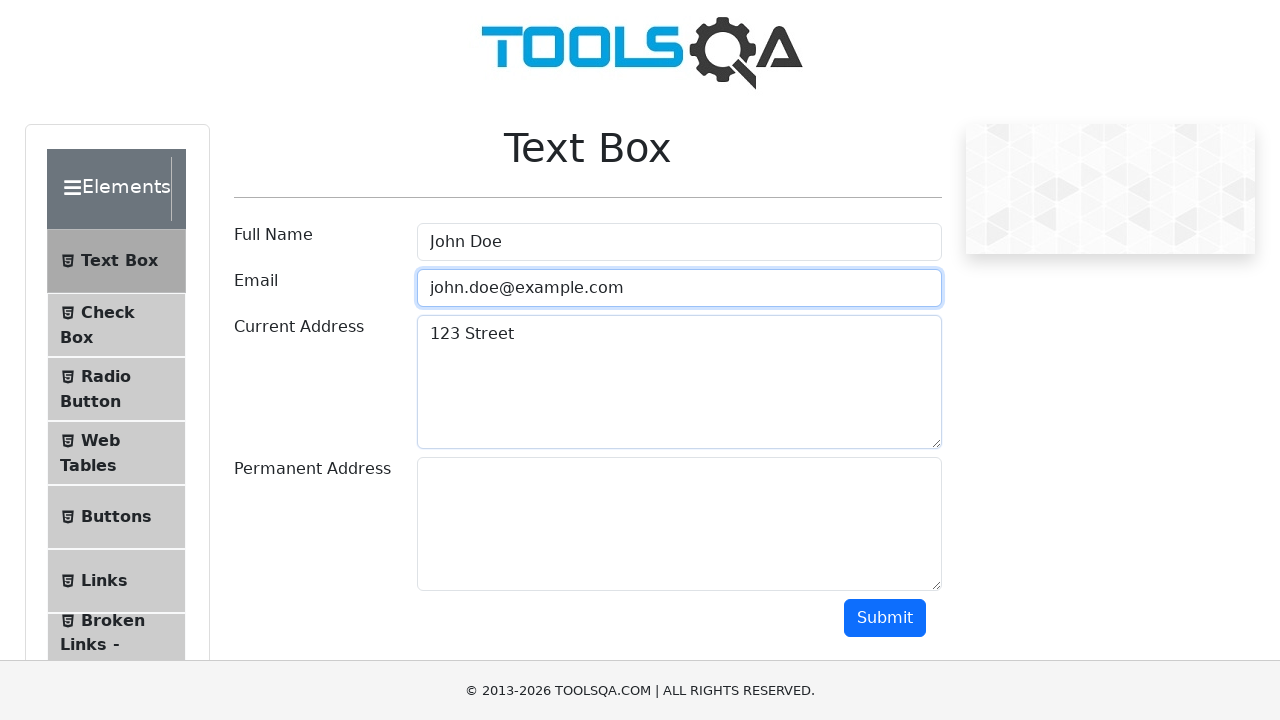

Filled Permanent Address field with '456 Avenue' on #permanentAddress
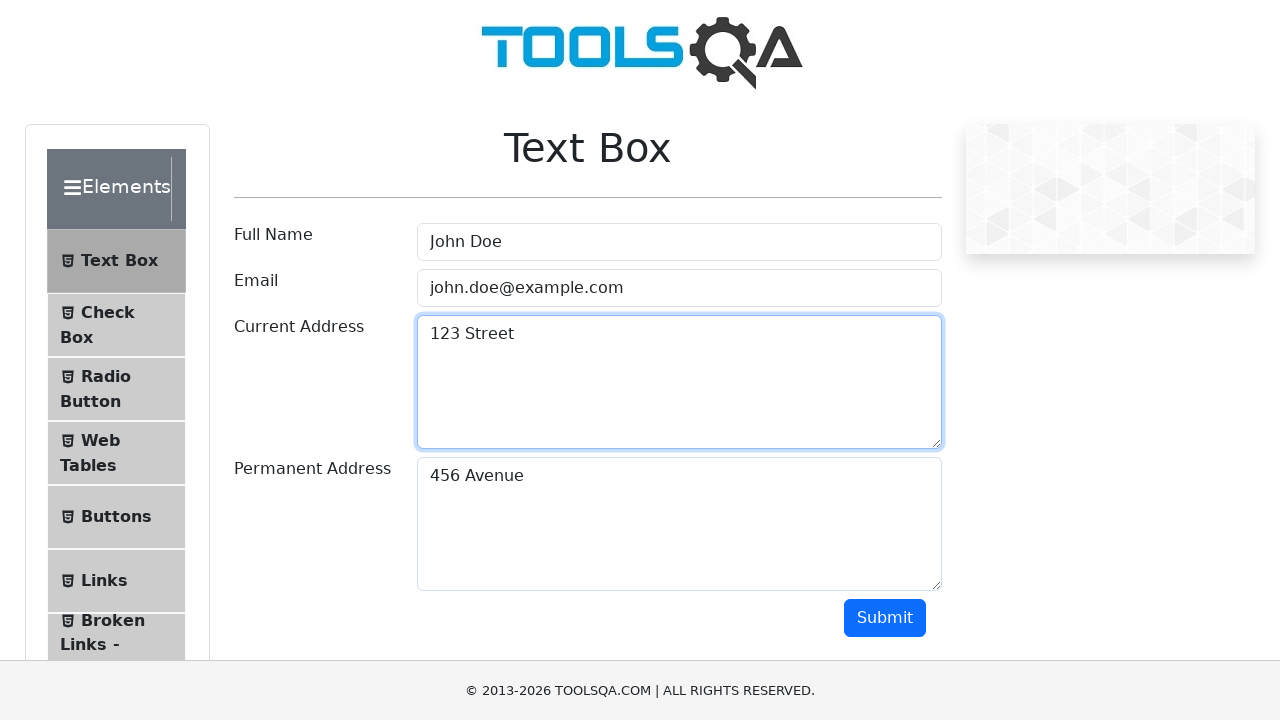

Clicked Submit button to submit the form at (885, 618) on #submit
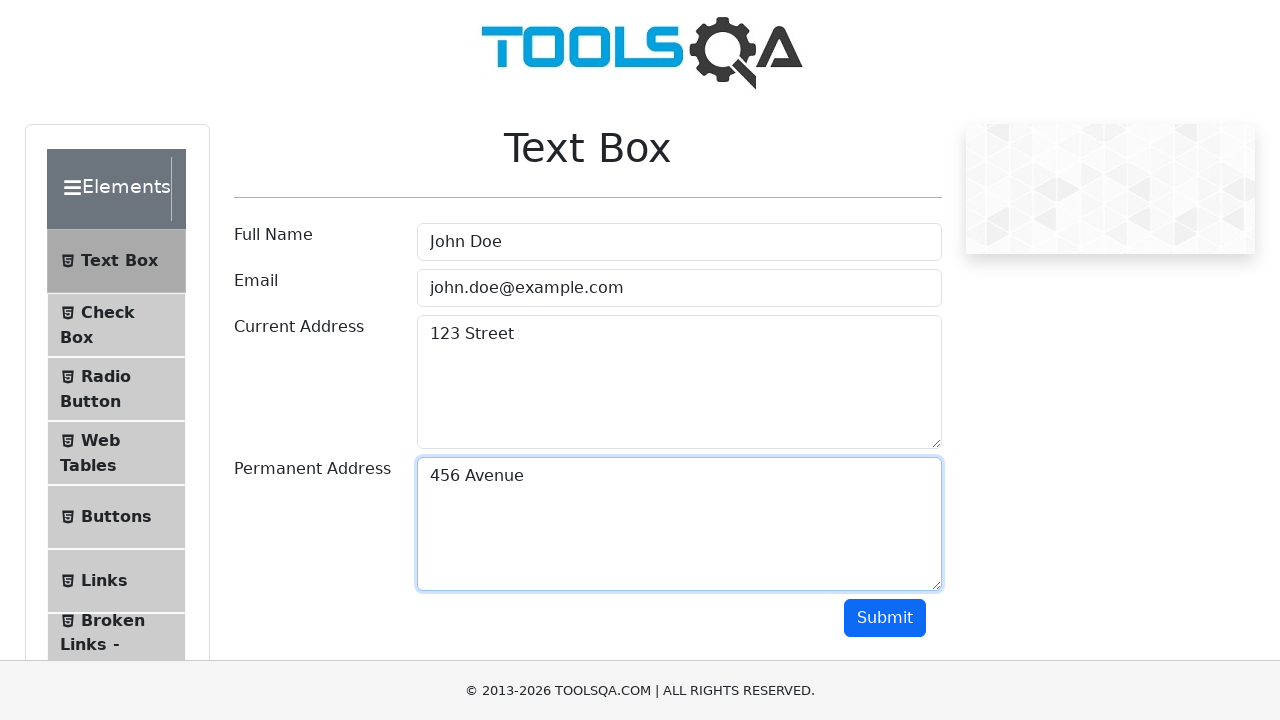

Form output appeared, confirming successful submission
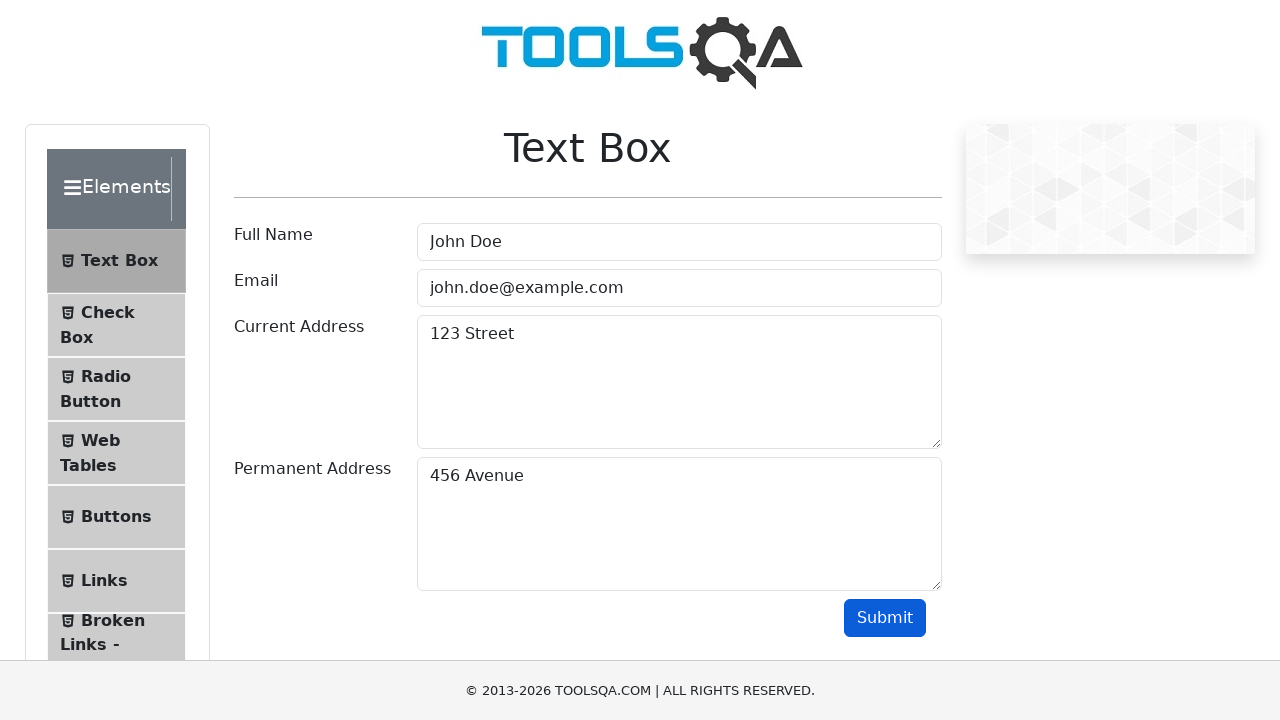

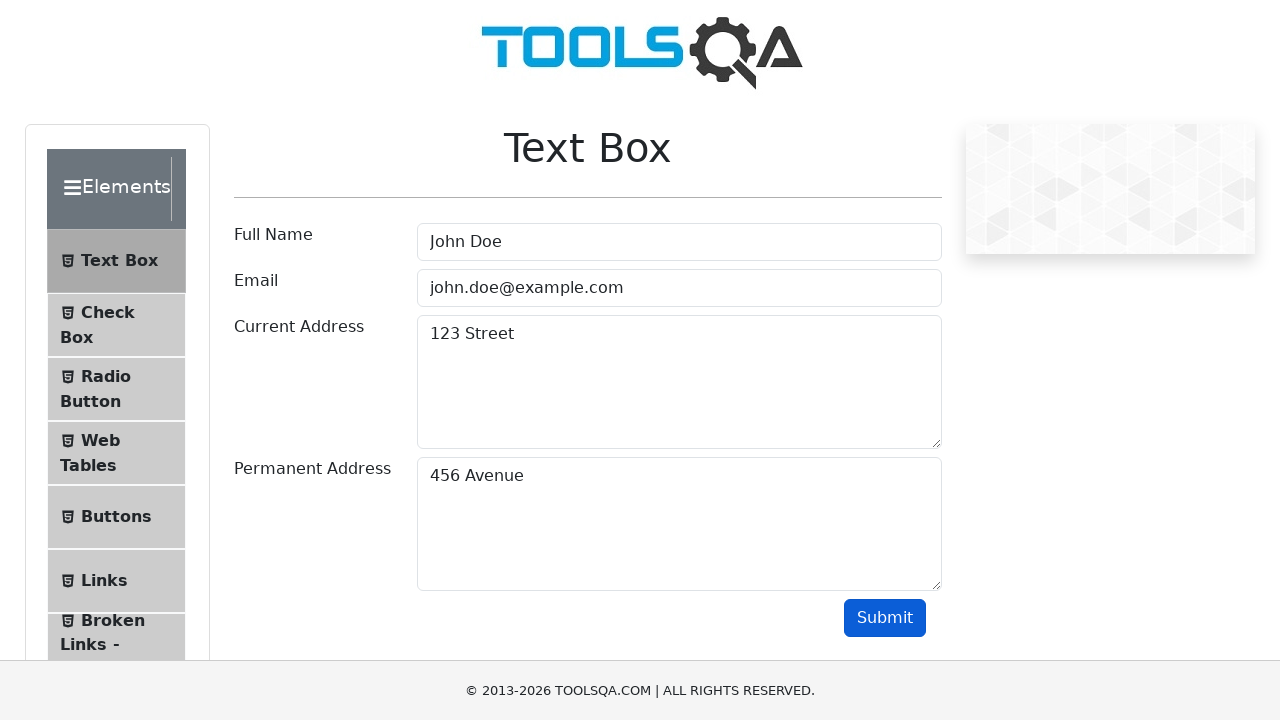